Tests the signature pad by drawing a shape on the canvas using mouse drag actions (moving diagonally, then down, then right), and then clearing the drawing by clicking the Clear button.

Starting URL: http://szimek.github.io/signature_pad/

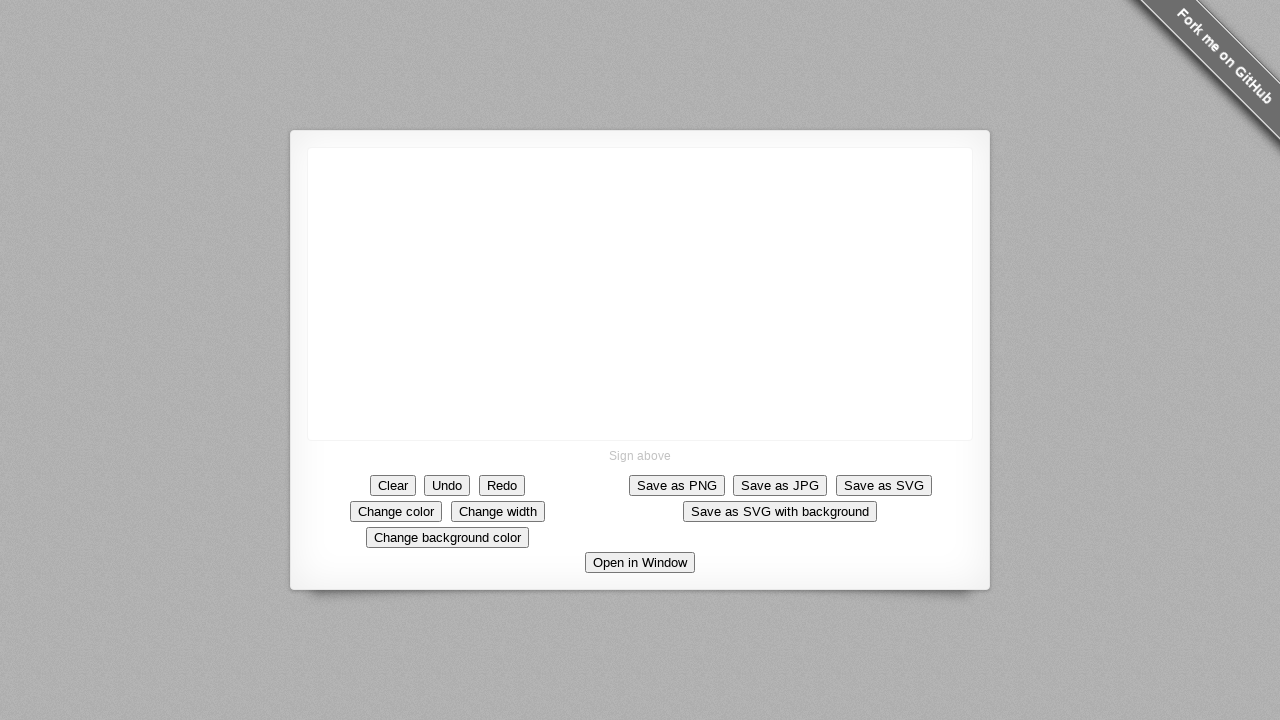

Located canvas element
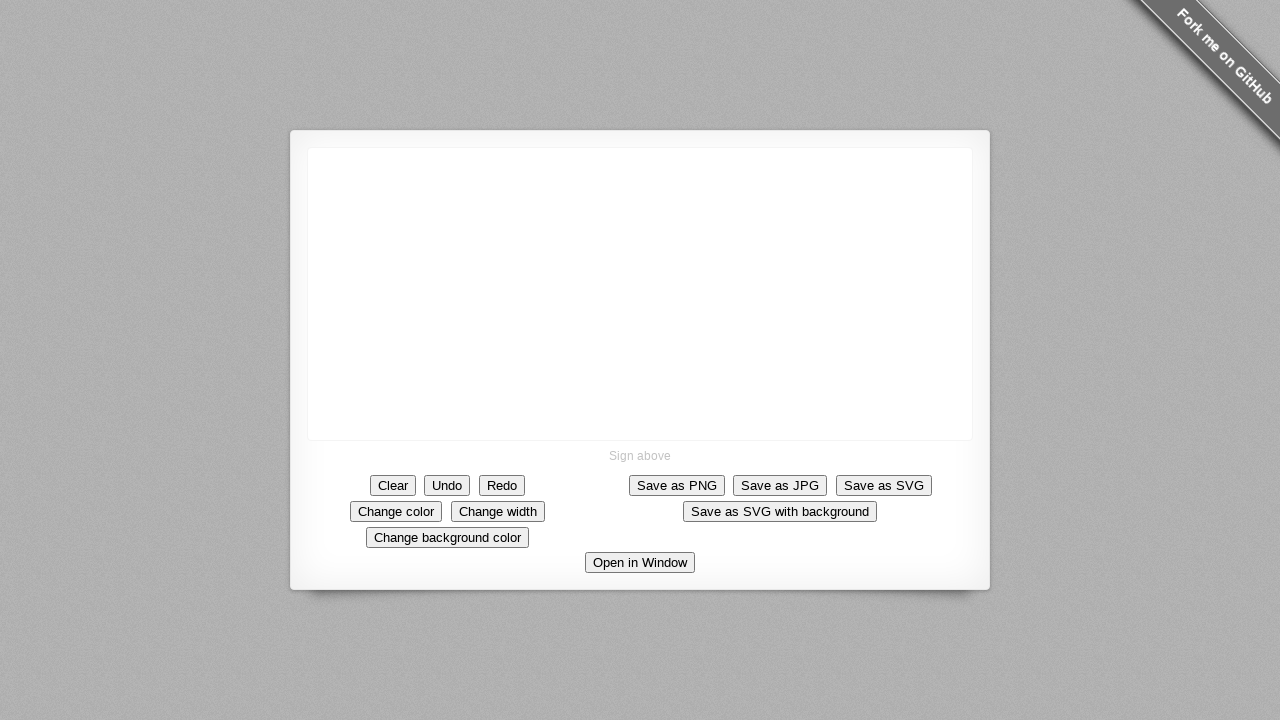

Retrieved canvas bounding box
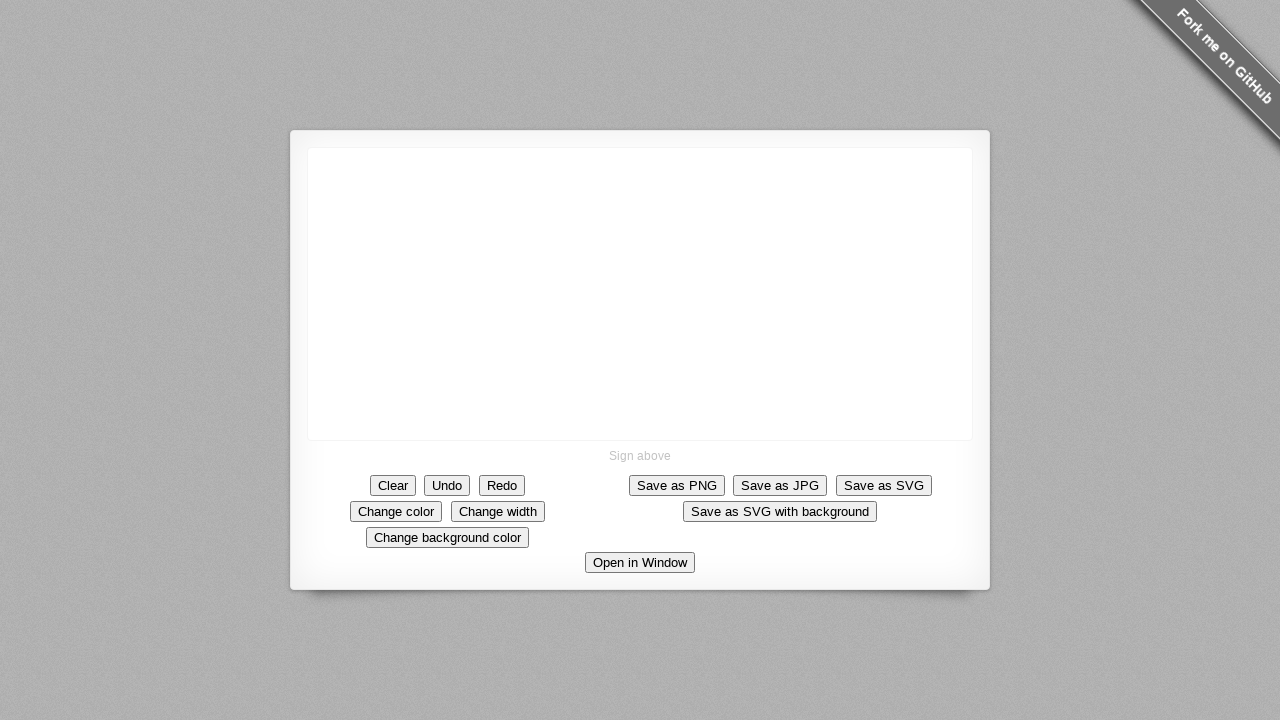

Moved mouse to canvas center at (640, 294)
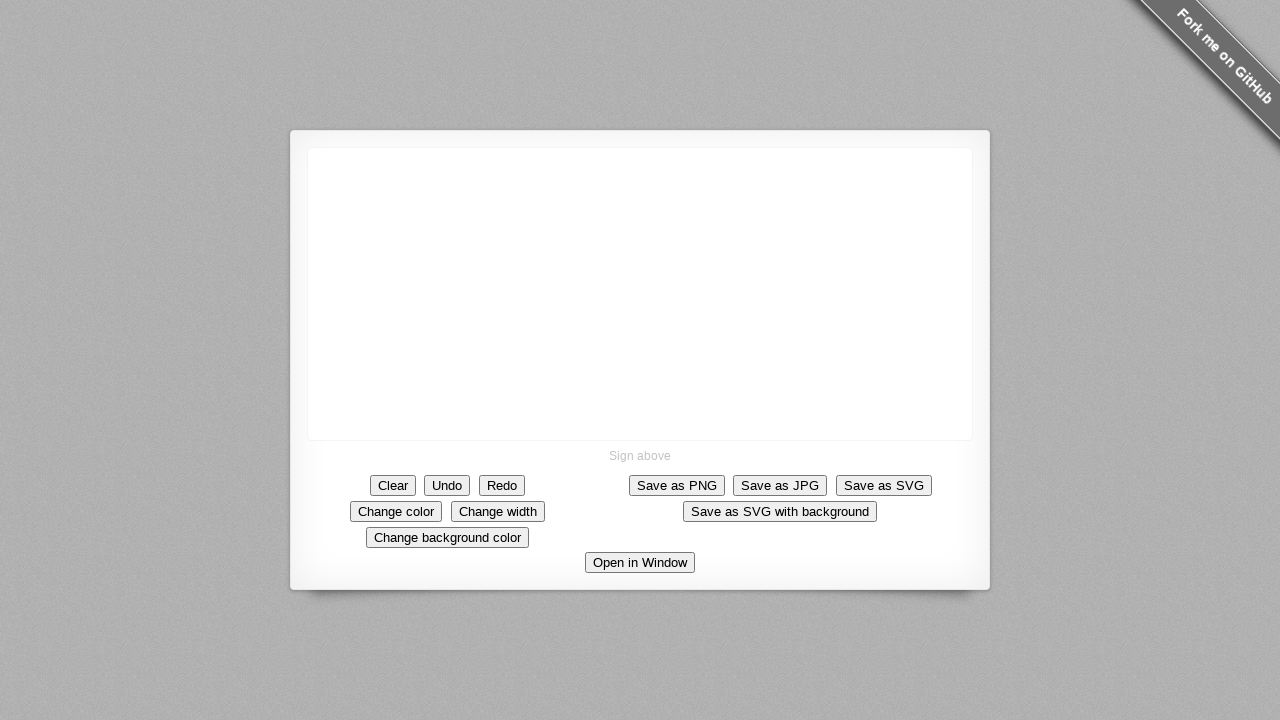

Pressed mouse button down at (640, 294)
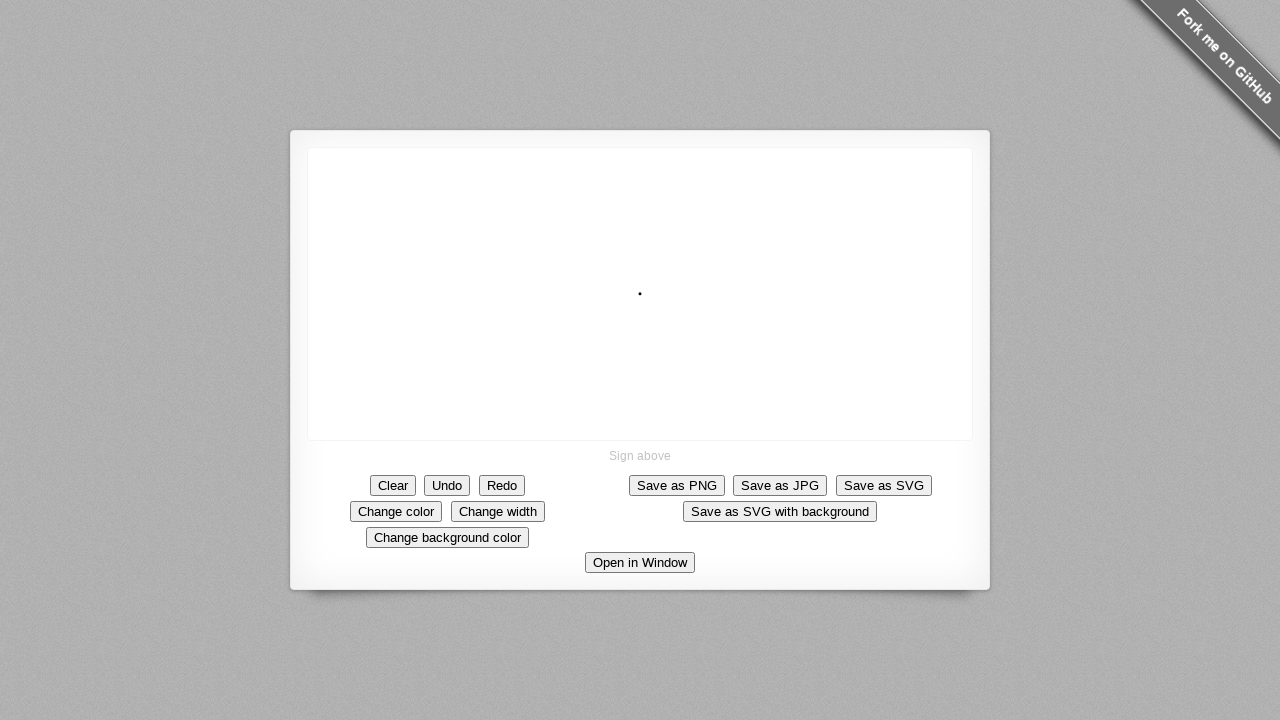

Drew diagonal line moving up-left at (590, 244)
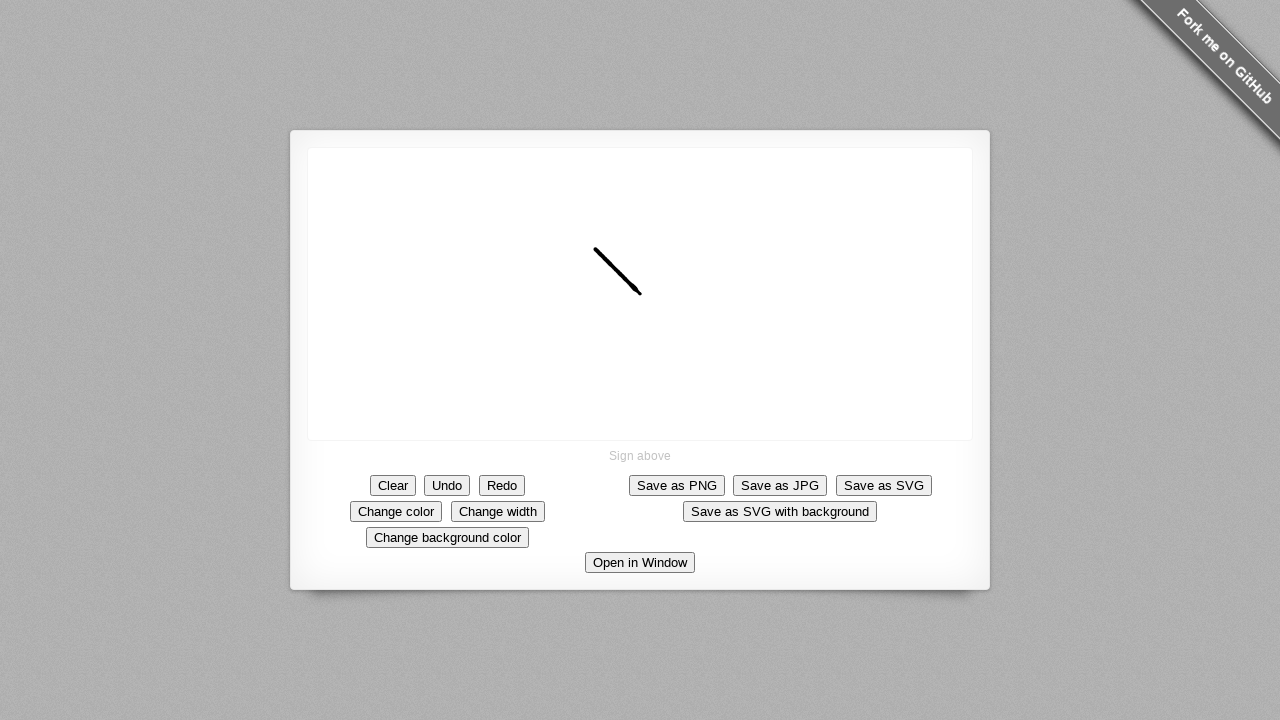

Drew vertical line moving down at (590, 294)
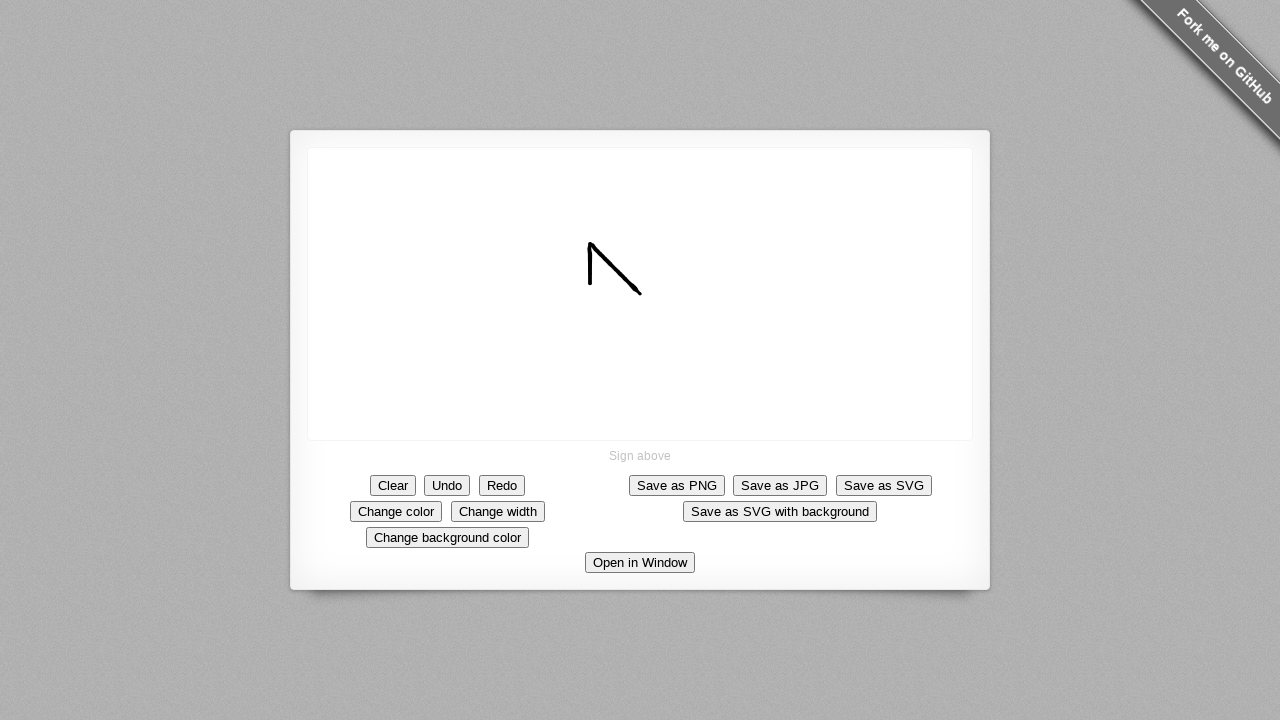

Drew horizontal line moving right at (640, 294)
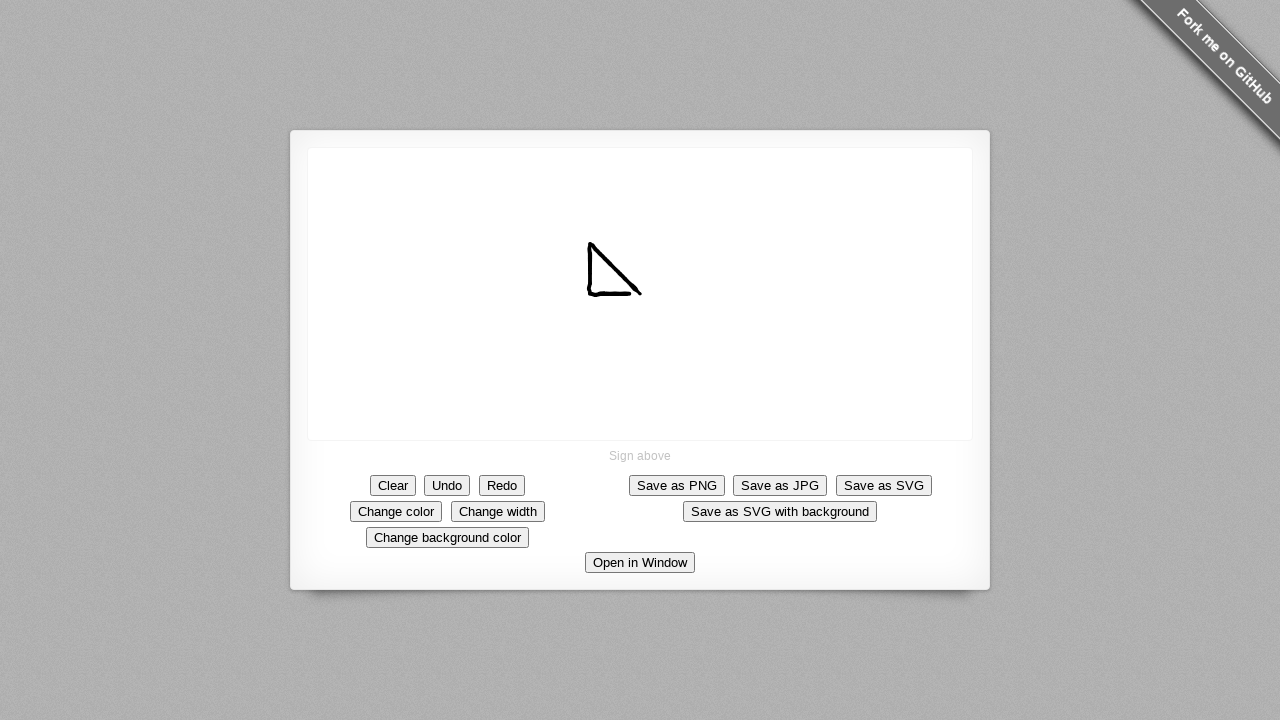

Released mouse button to complete drawing at (640, 294)
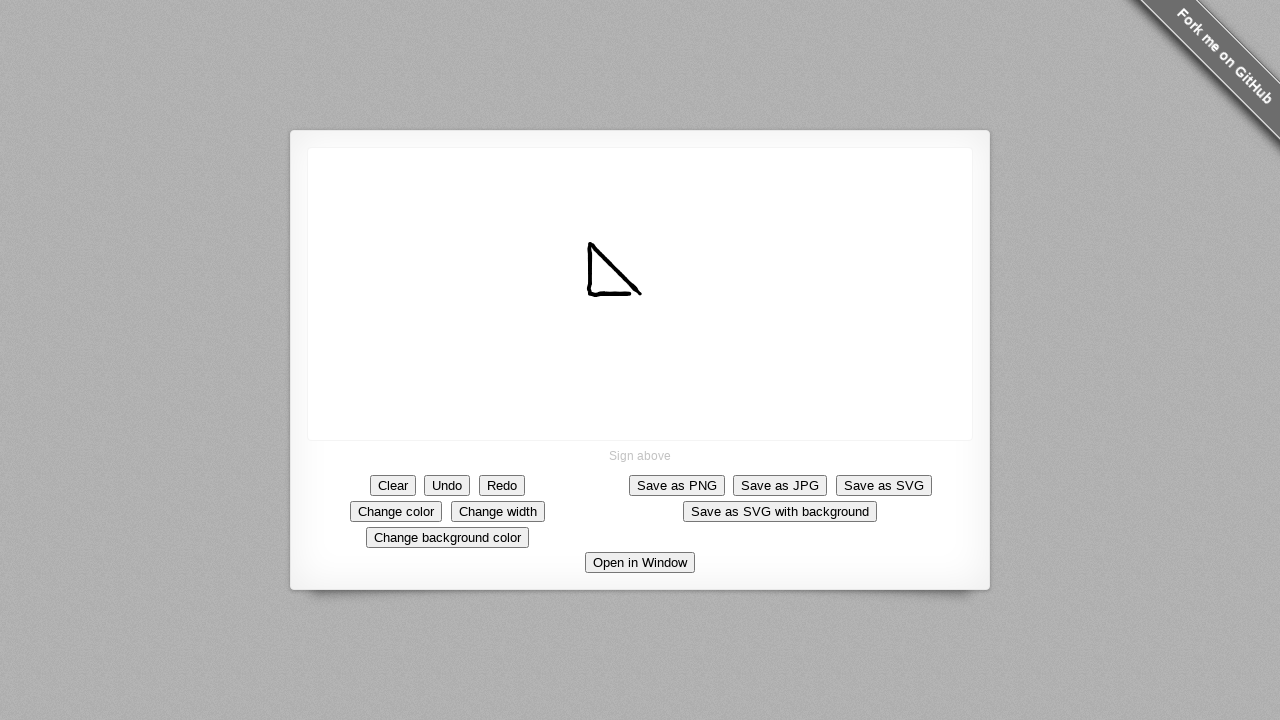

Waited 2 seconds to observe the drawn shape
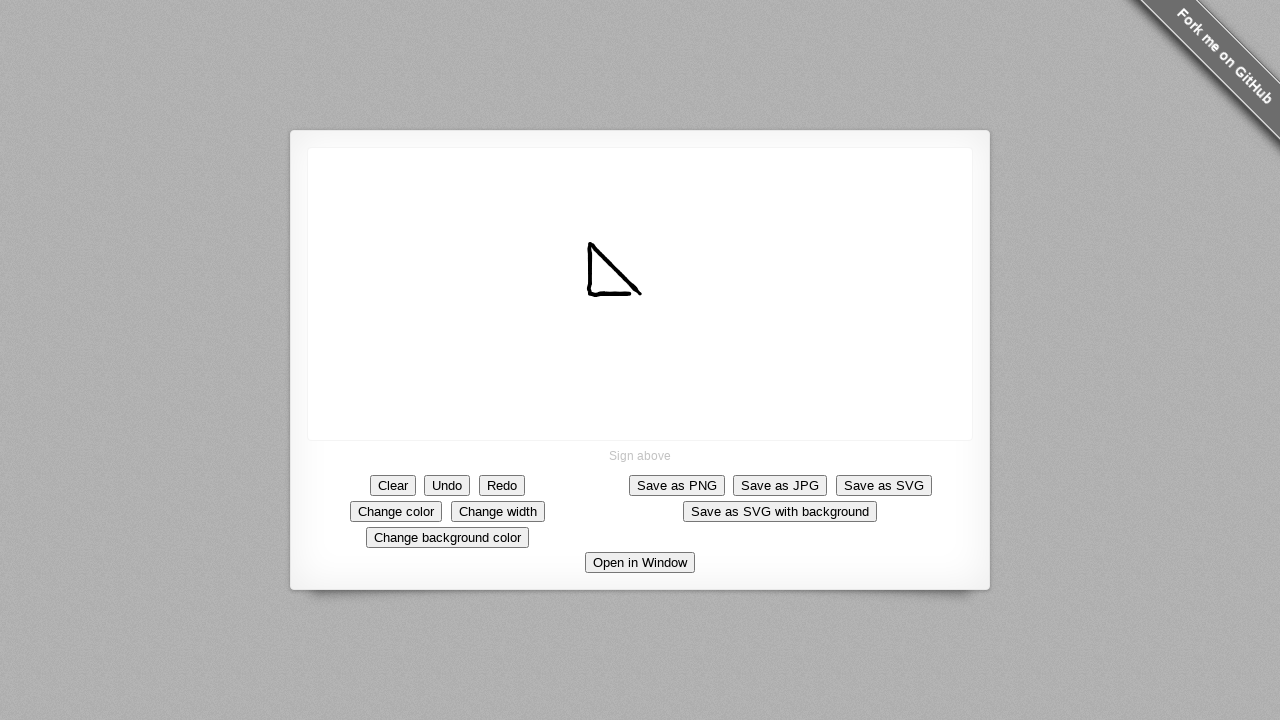

Clicked Clear button to erase the drawing at (393, 485) on xpath=//*[text()='Clear']
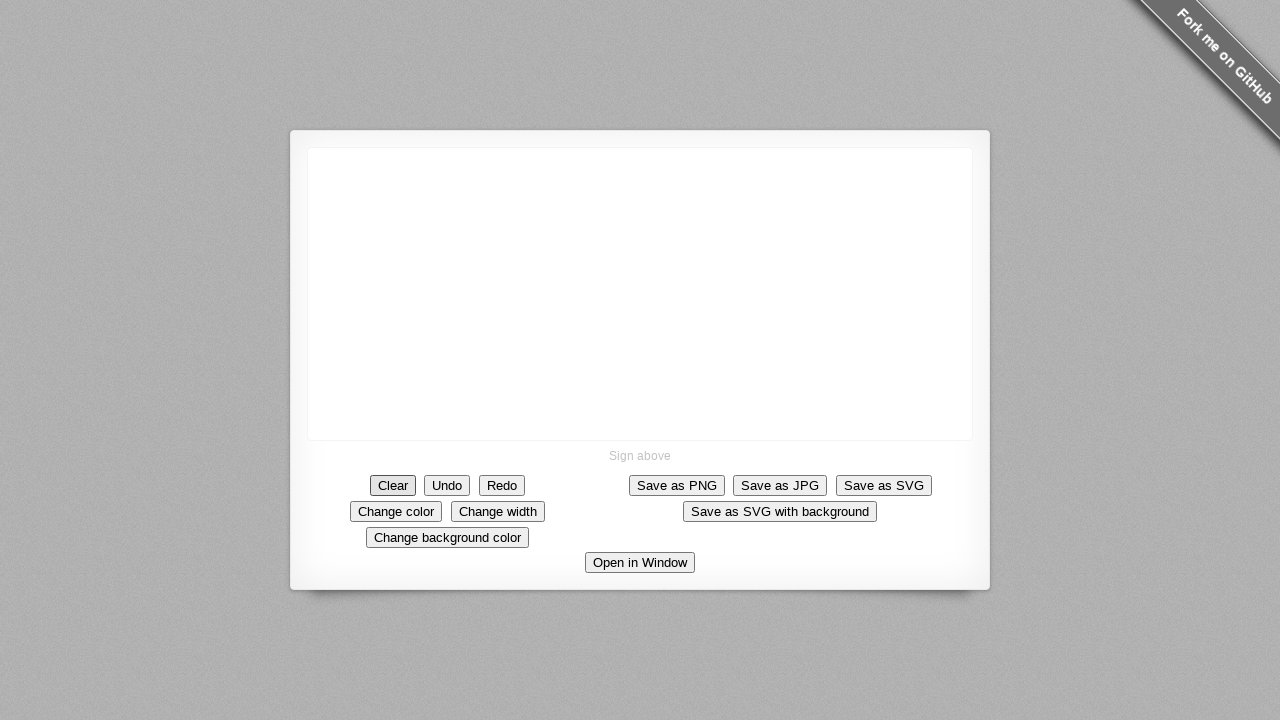

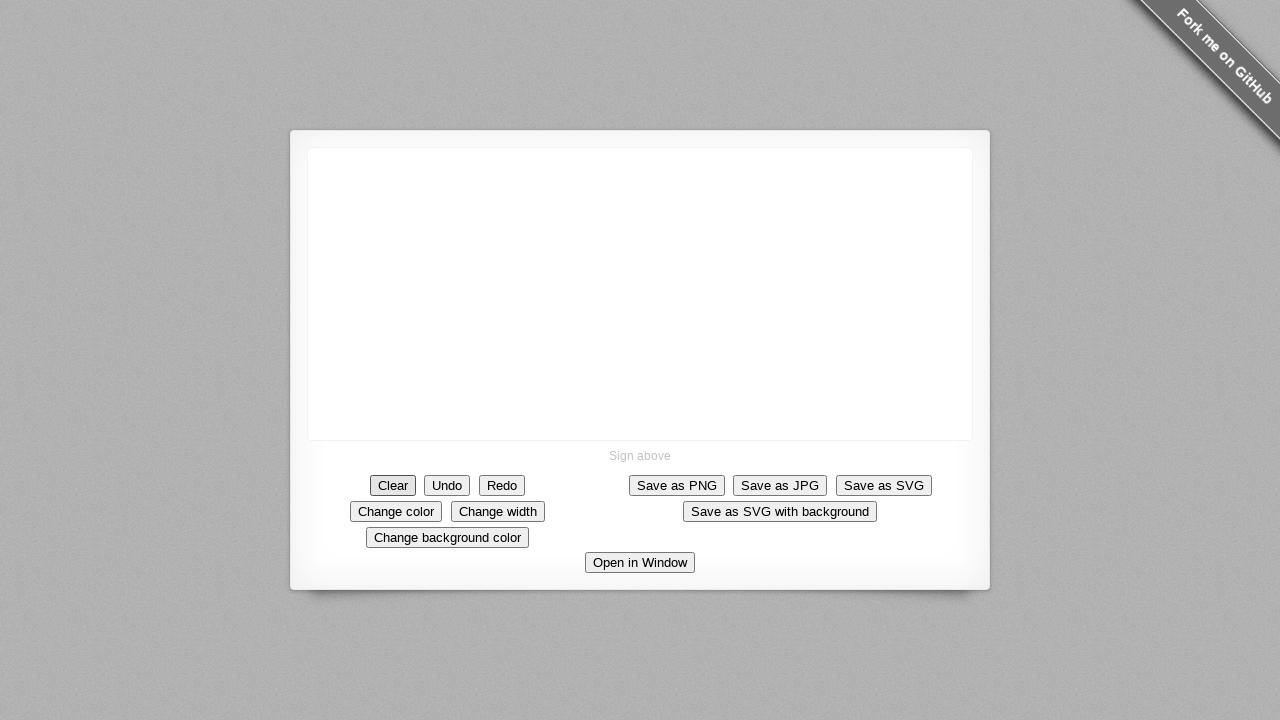